Navigates to an automation practice page and scrolls to the bottom of the page

Starting URL: https://rahulshettyacademy.com/AutomationPractice/

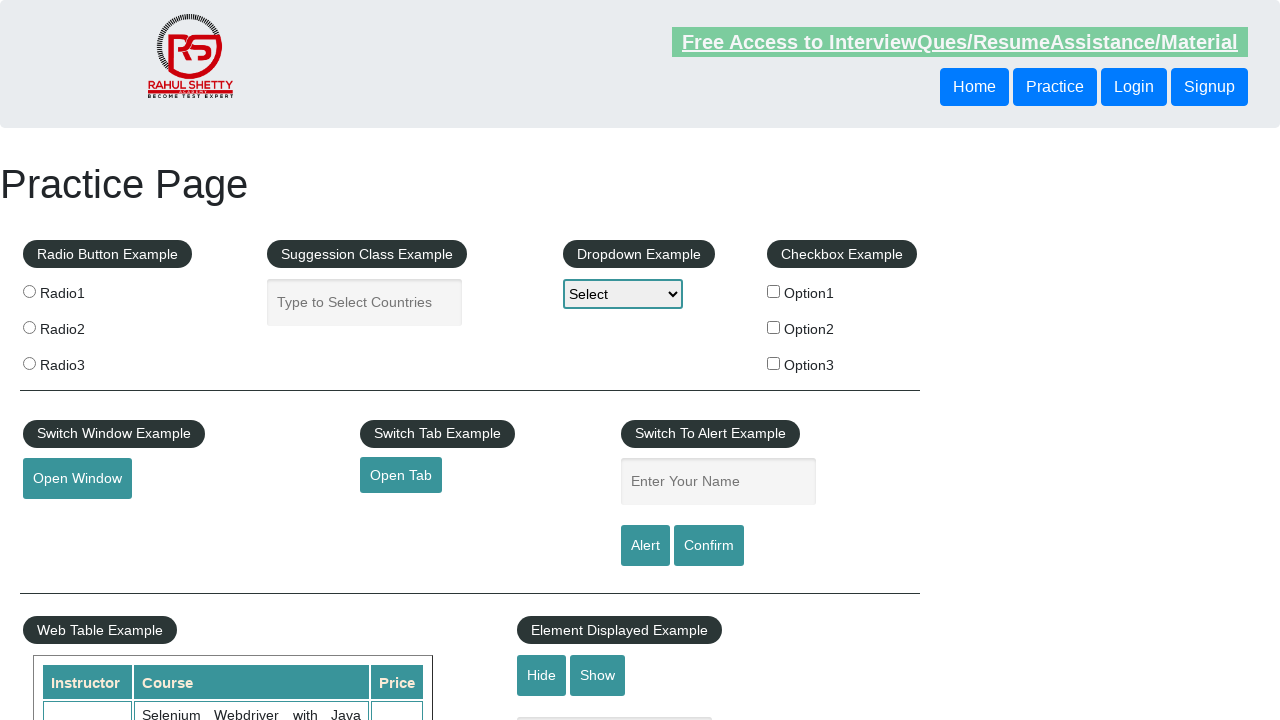

Scrolled to the bottom of the page
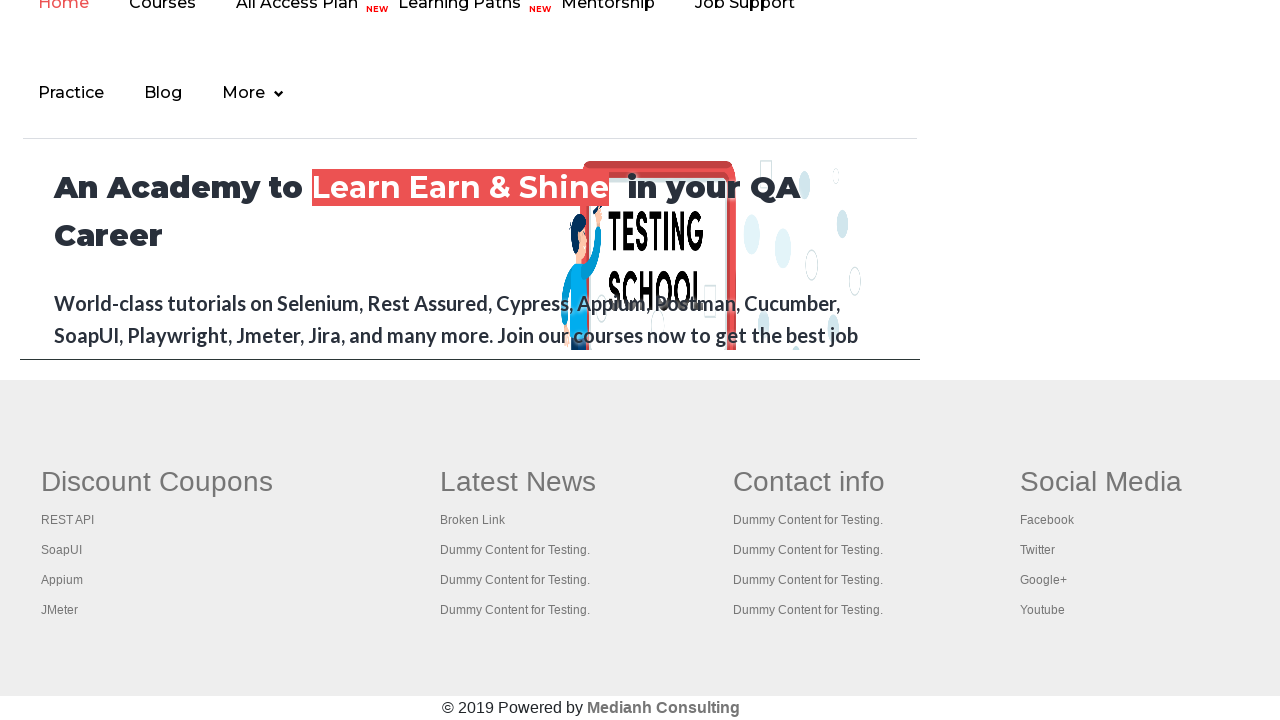

Waited for scroll animation to complete
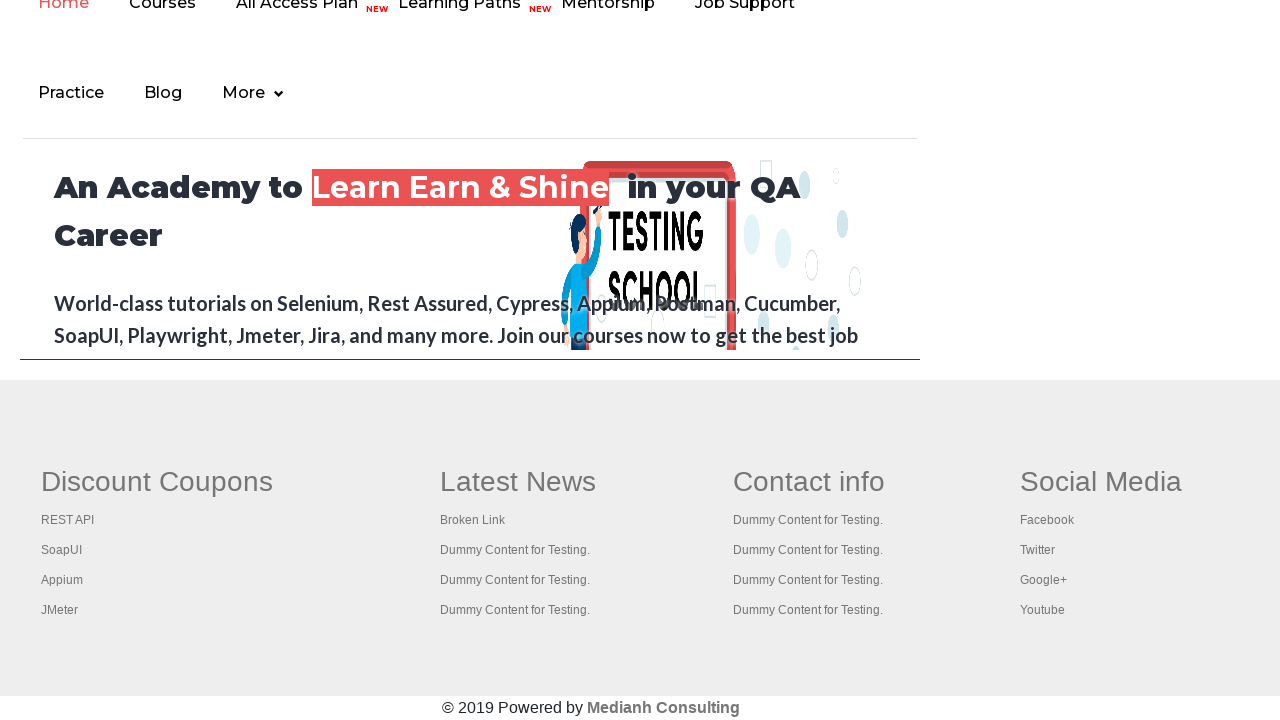

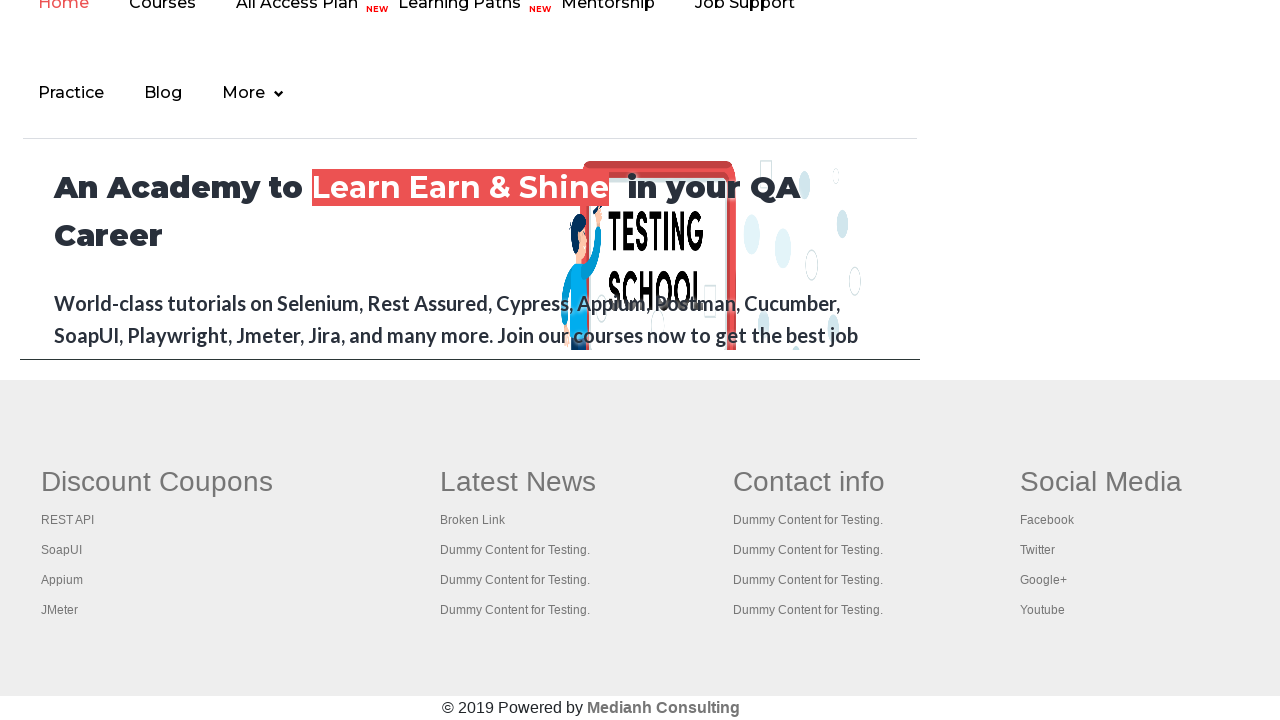